Tests dynamic loading by clicking start button and retrieving text from dynamically loaded element

Starting URL: https://the-internet.herokuapp.com/dynamic_loading/1

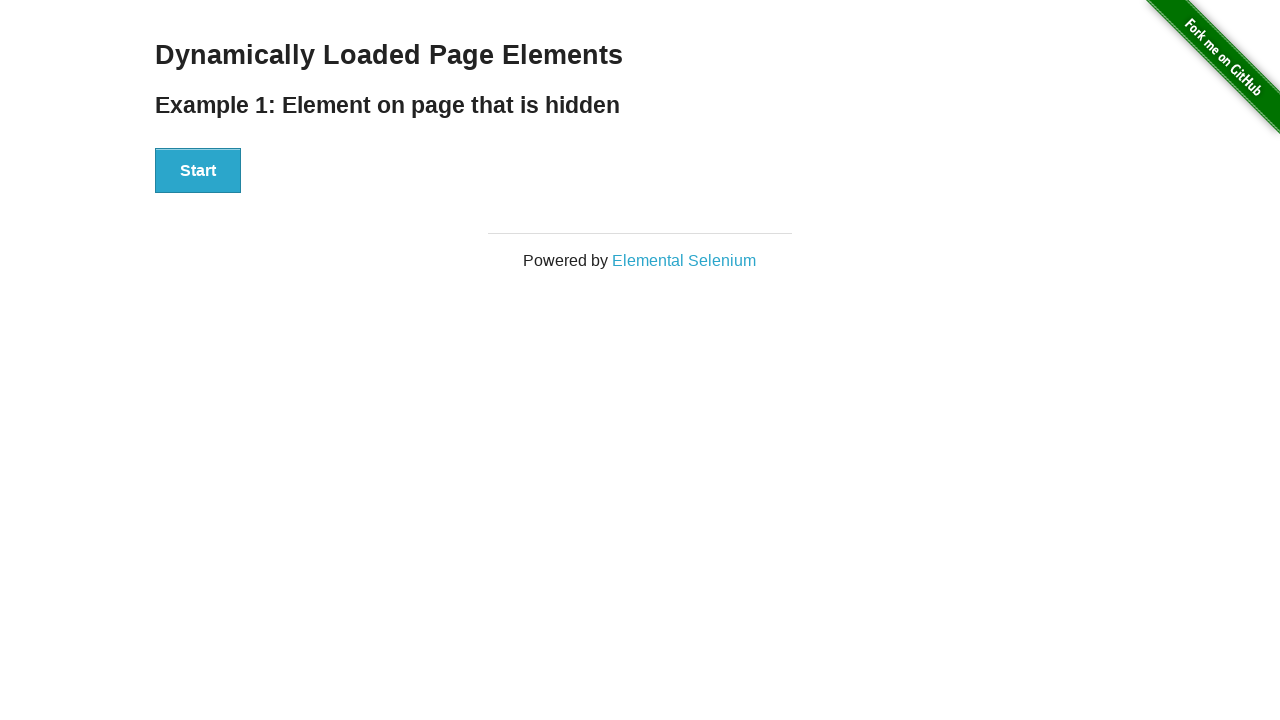

Clicked start button to trigger dynamic loading at (198, 171) on #start>button
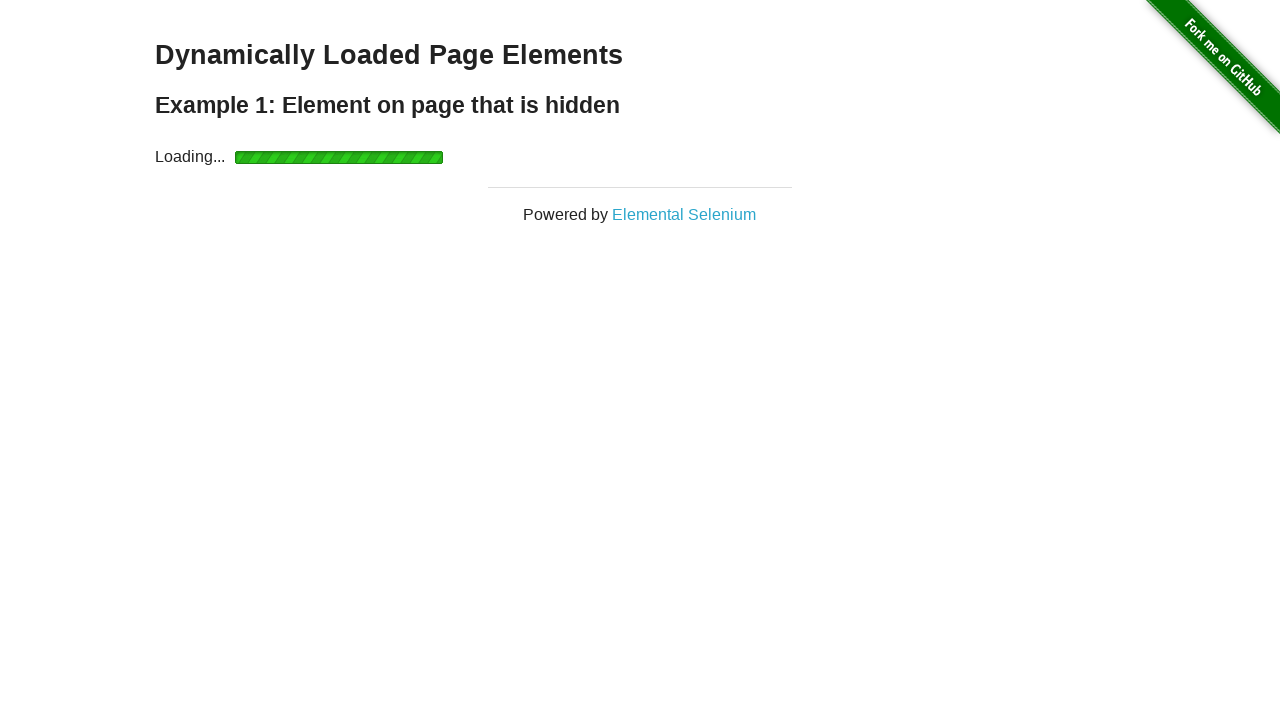

Hello World element appeared and became visible
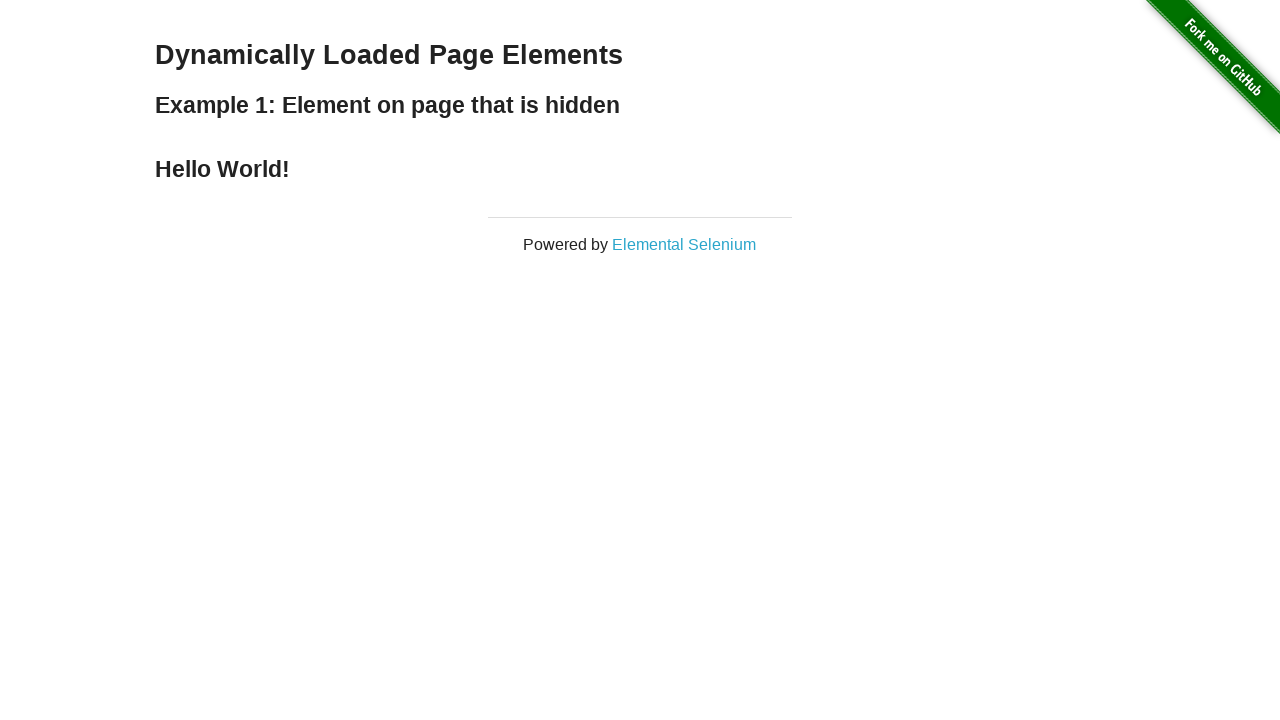

Retrieved text content from dynamically loaded element
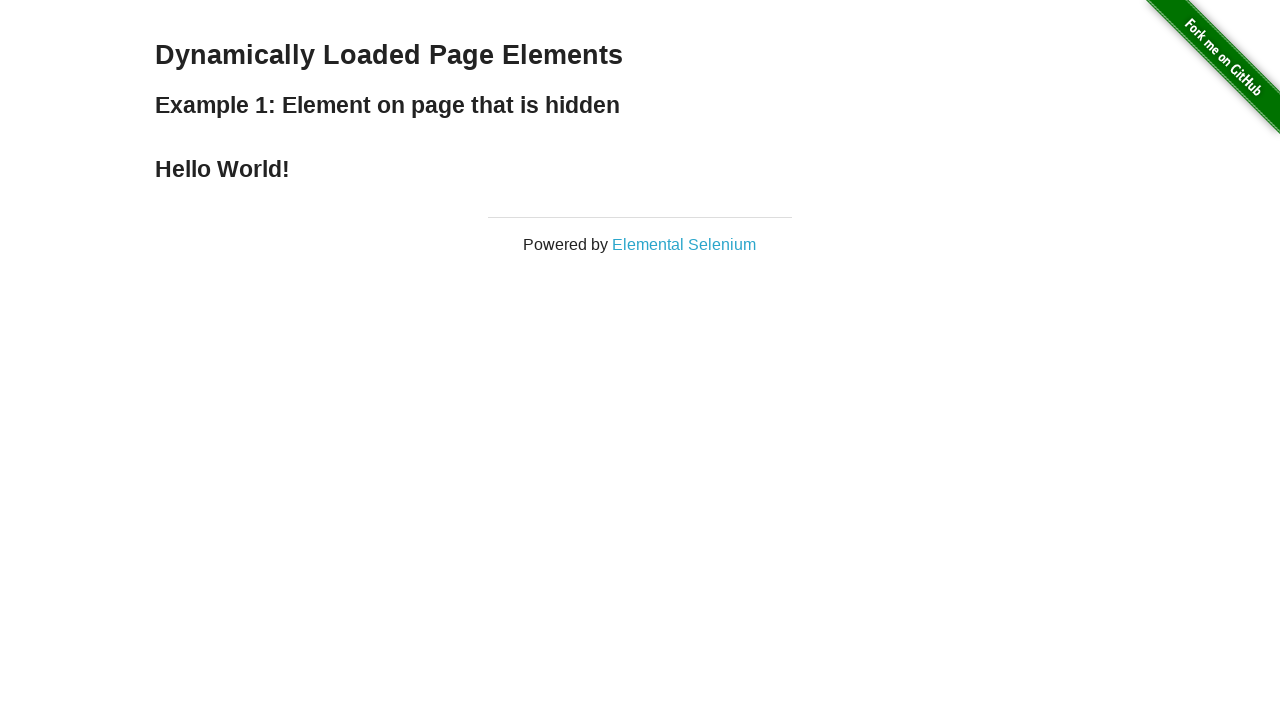

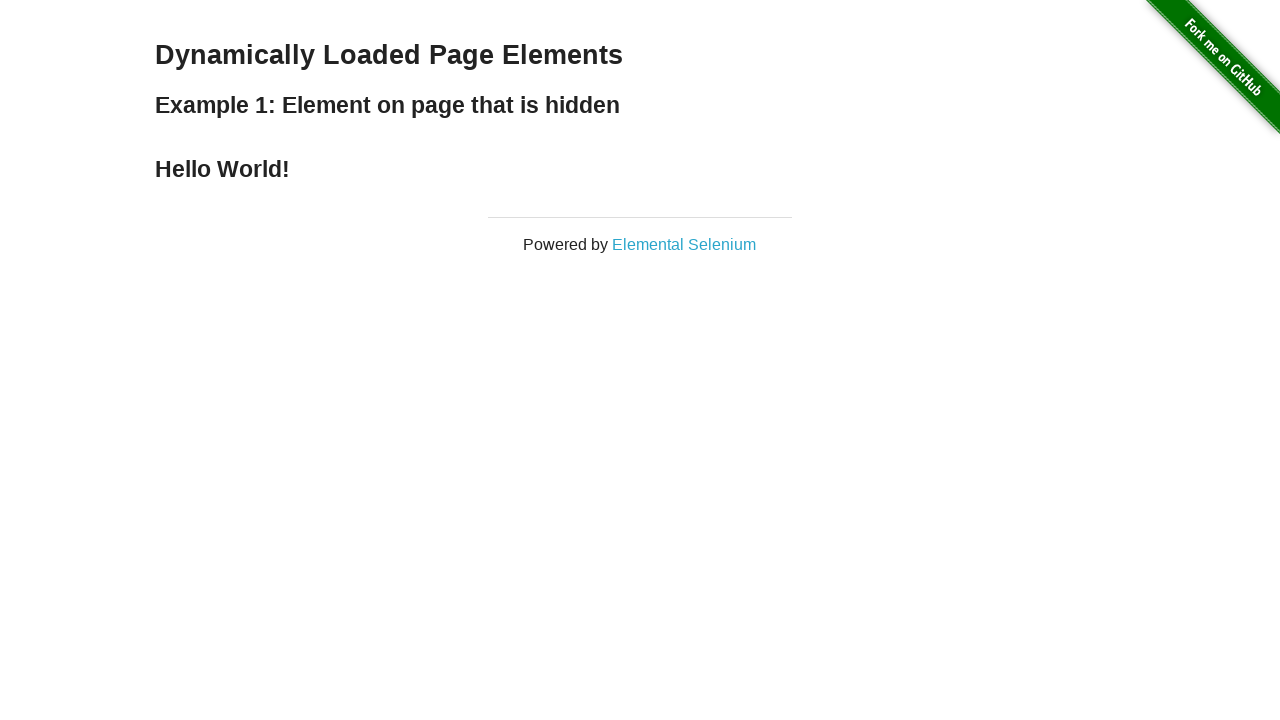